Clicks the signin button and verifies the login page title displays correctly

Starting URL: http://zero.webappsecurity.com/

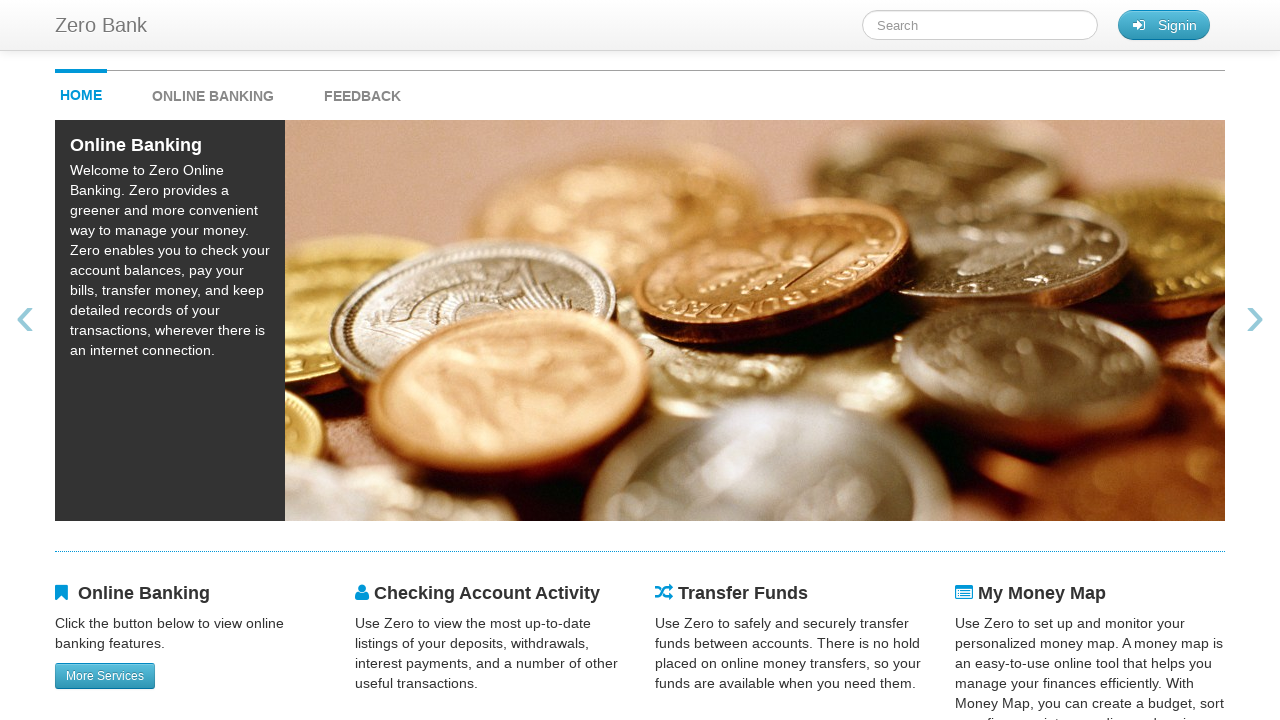

Clicked signin button to navigate to login page at (1164, 25) on #signin_button
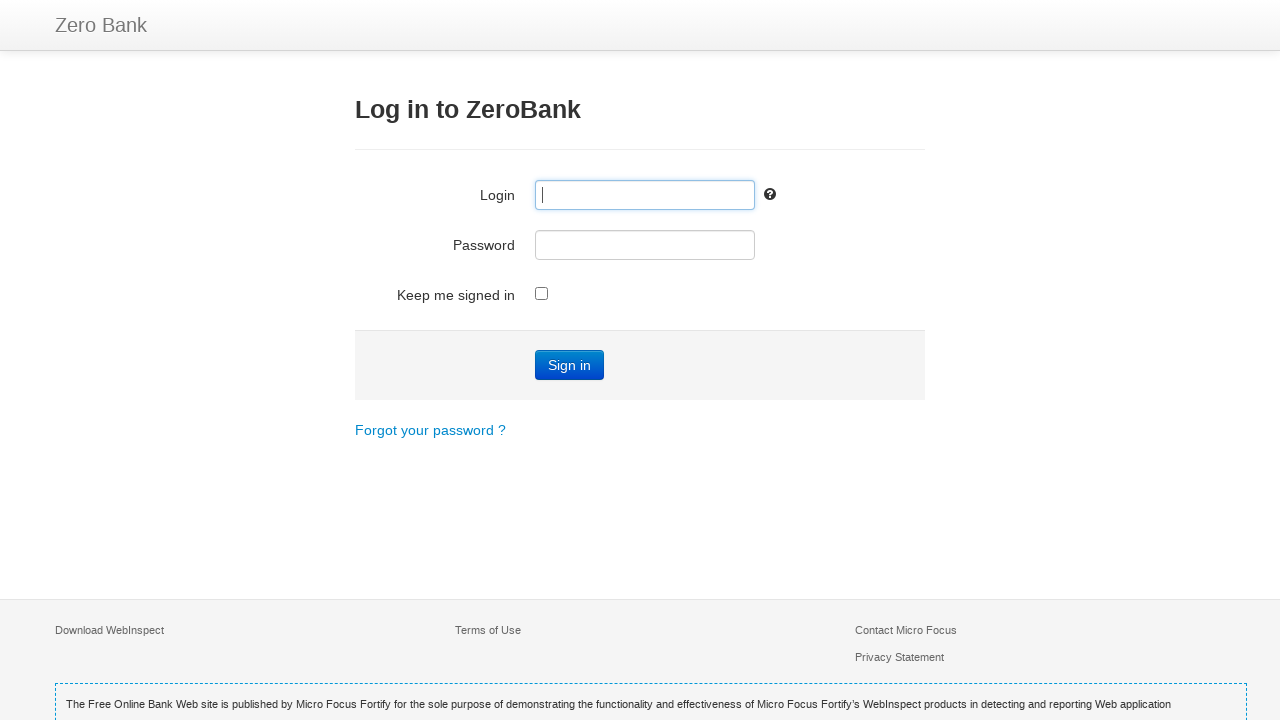

Verified login page title h3 element is displayed
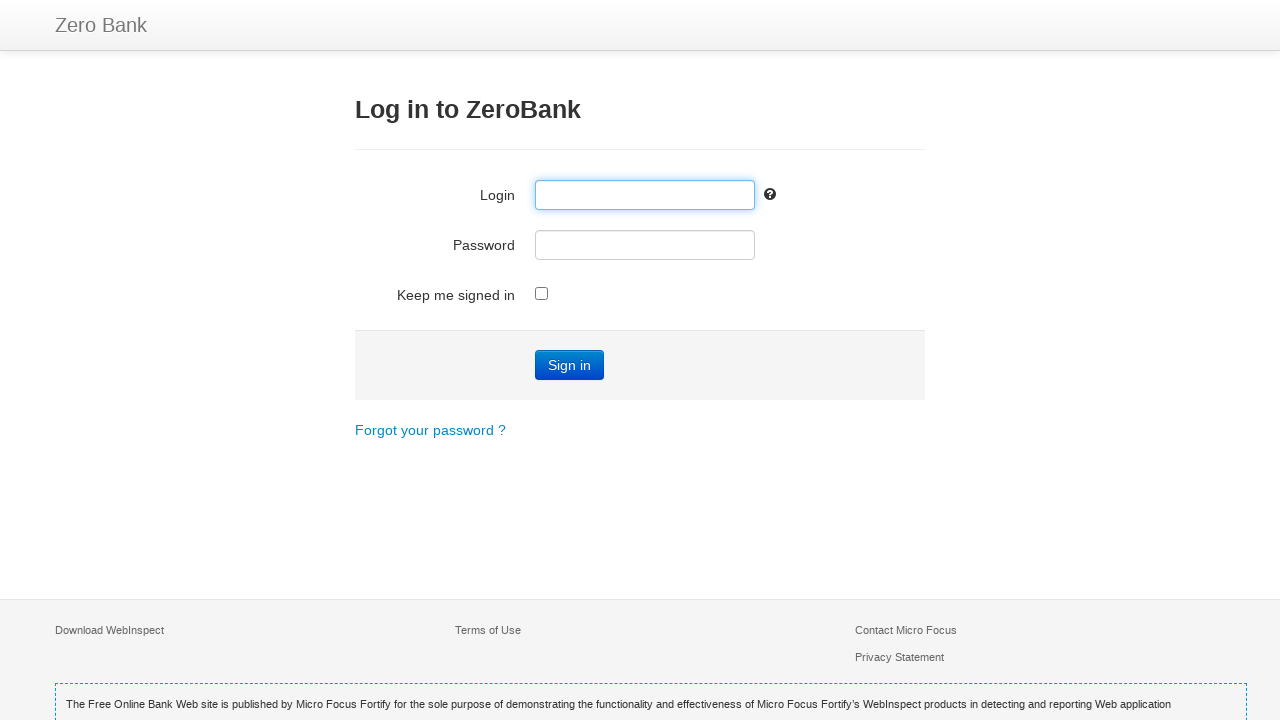

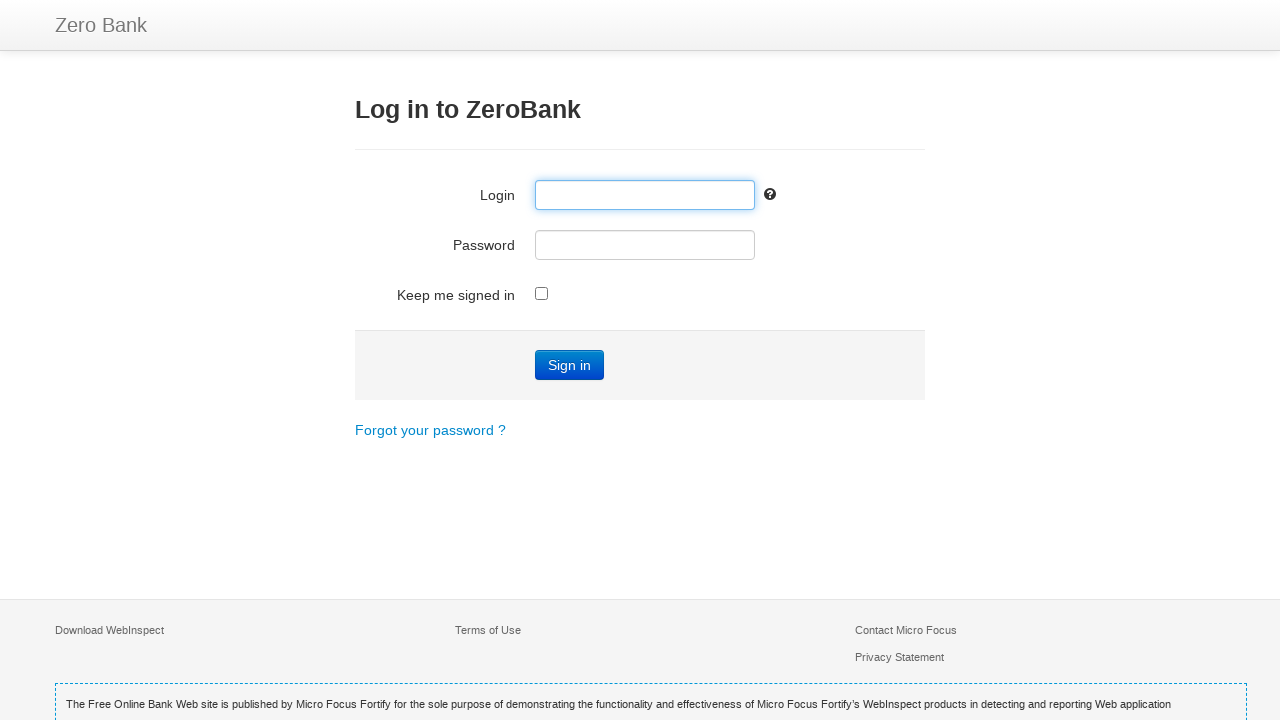